Tests right-click context menu functionality by performing a right-click on an element, selecting 'Copy' from the context menu, and accepting the resulting alert

Starting URL: https://swisnl.github.io/jQuery-contextMenu/demo.html

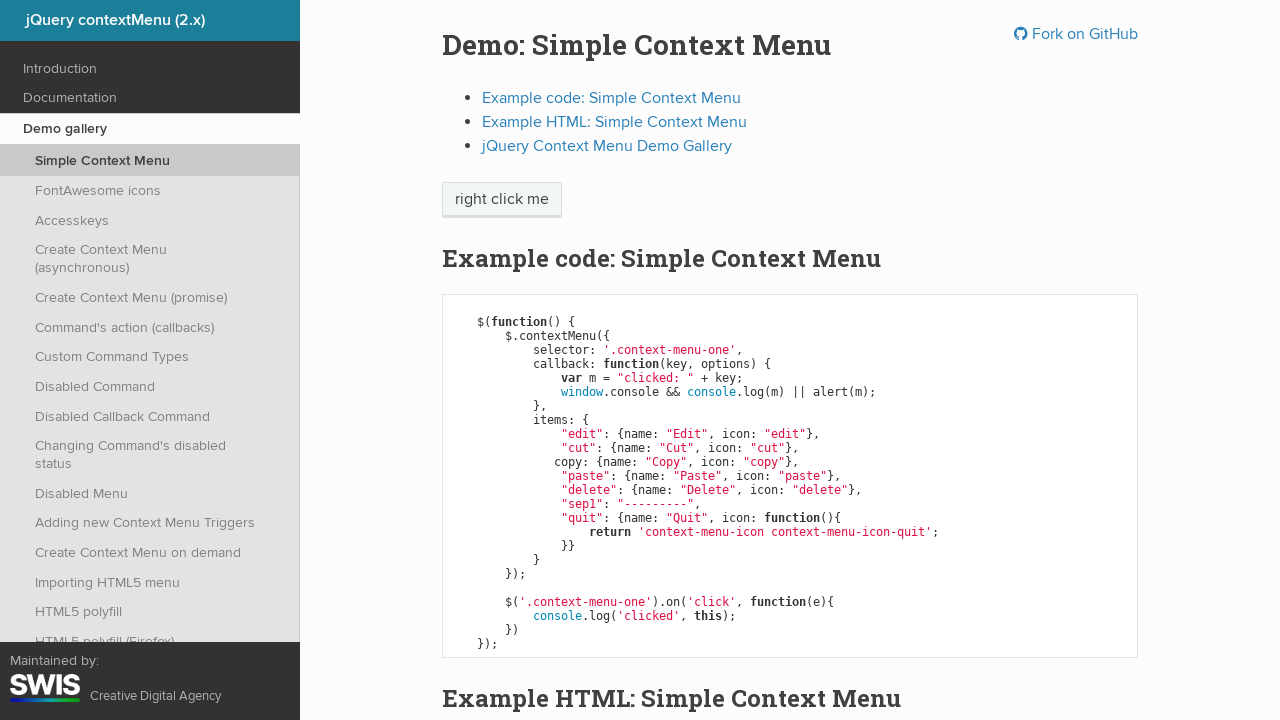

Located the 'right click me' element
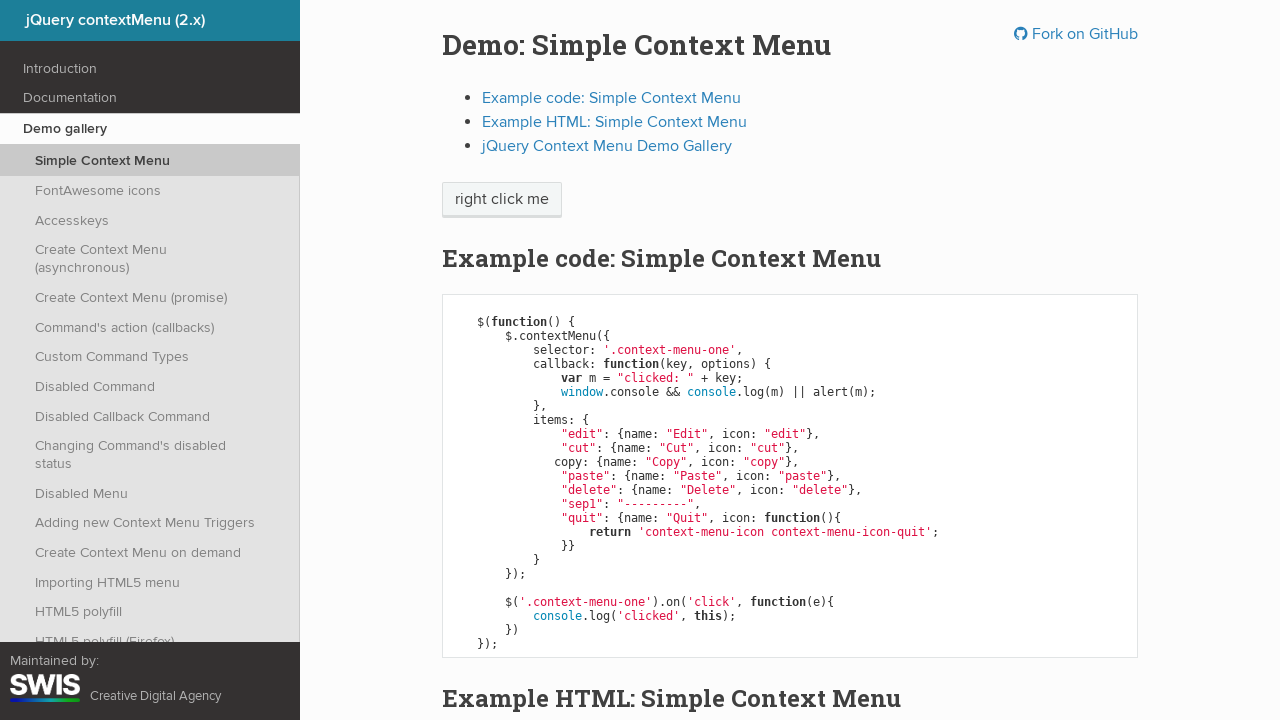

Performed right-click on the element at (502, 200) on xpath=//span[text()='right click me']
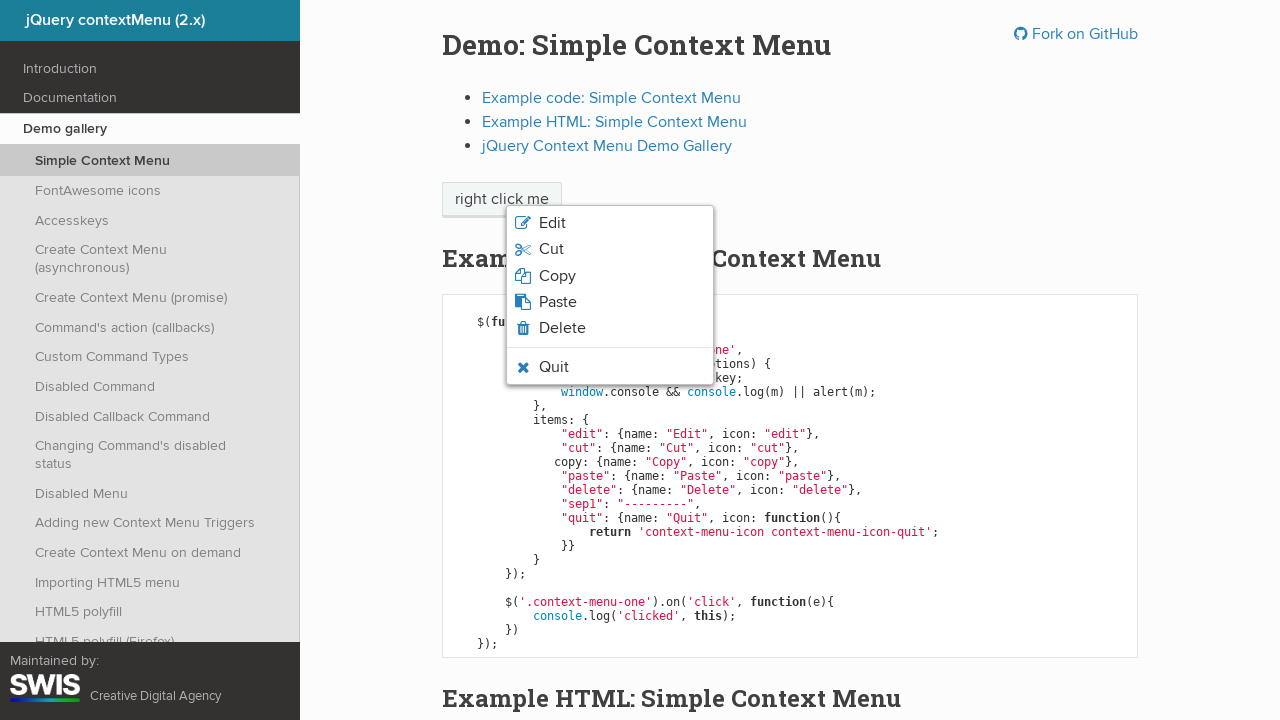

Clicked 'Copy' option from context menu at (557, 276) on xpath=//span[text()='Copy']
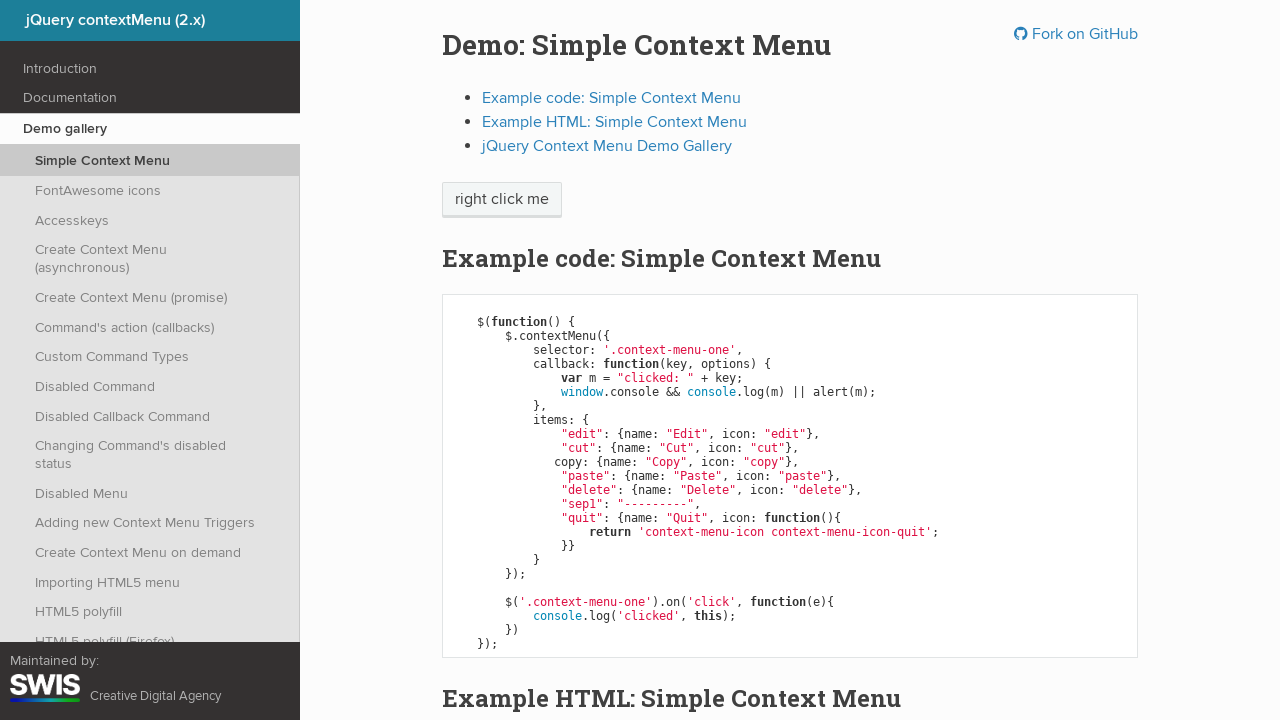

Alert dialog accepted
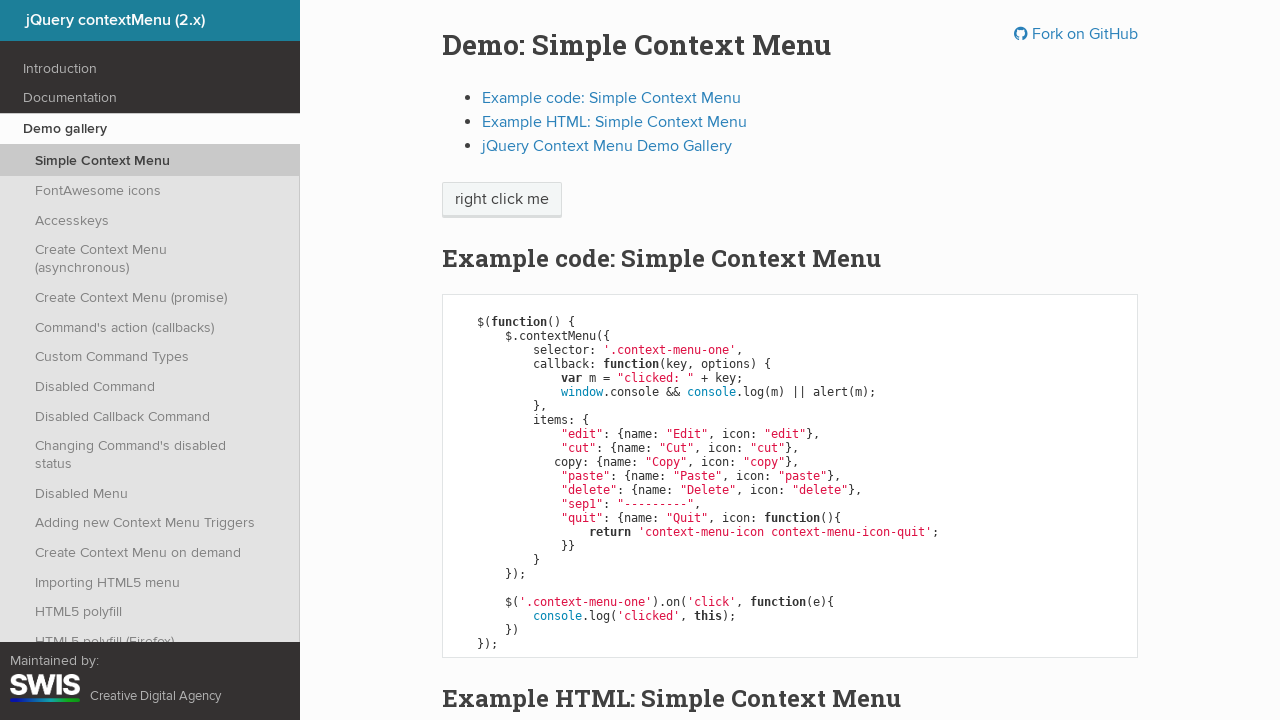

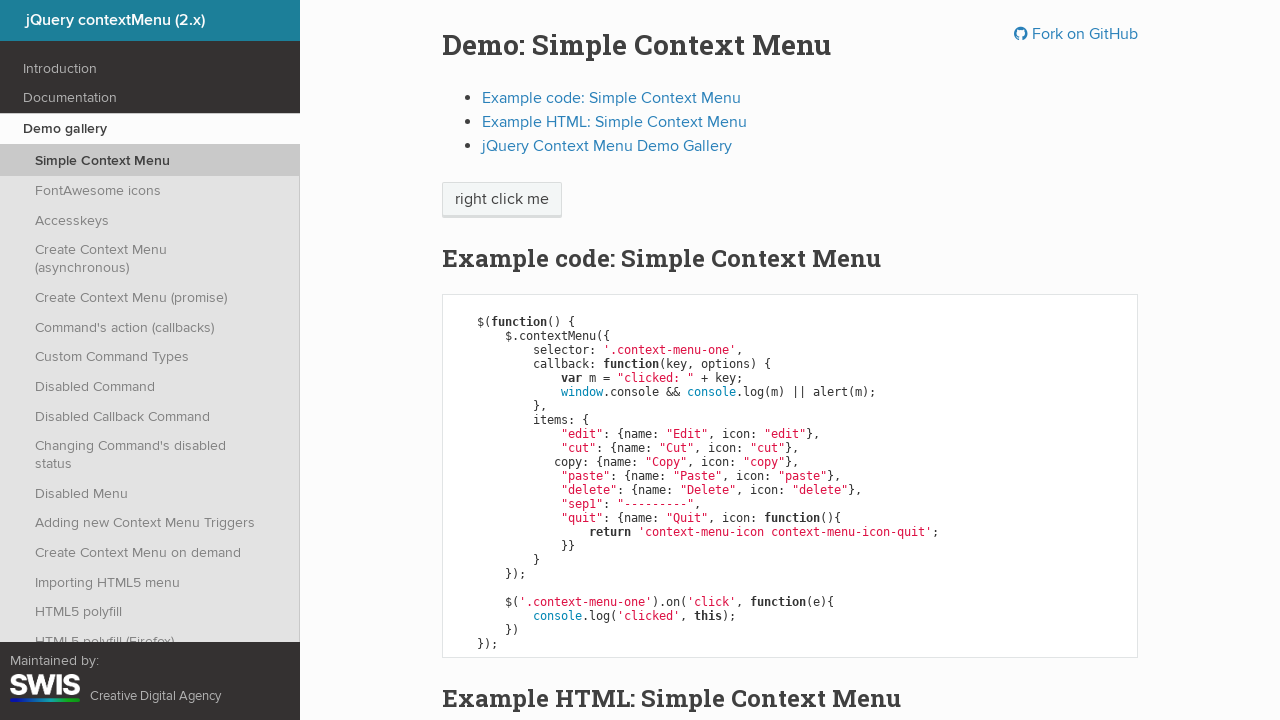